Tests navigation functionality by counting links in different page sections and opening all links from the footer's first column in new tabs, then retrieving titles from all opened windows

Starting URL: https://rahulshettyacademy.com/AutomationPractice/

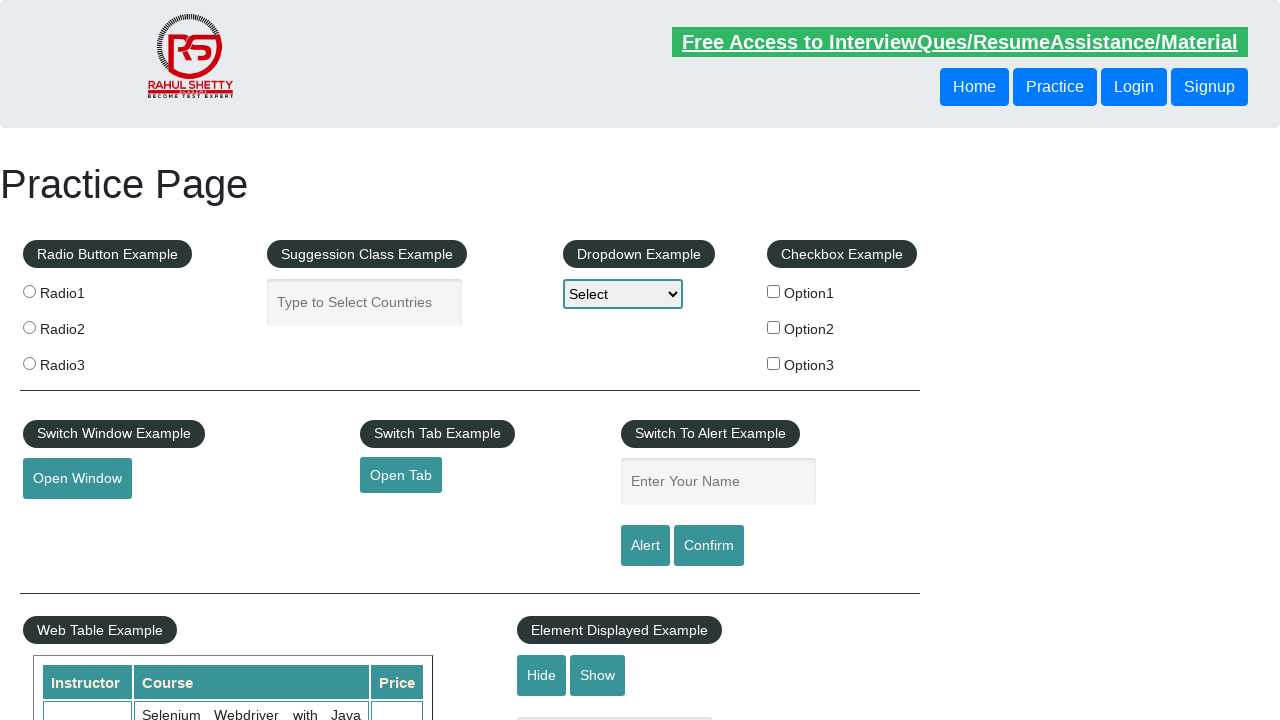

Retrieved all links on page - found 27 total links
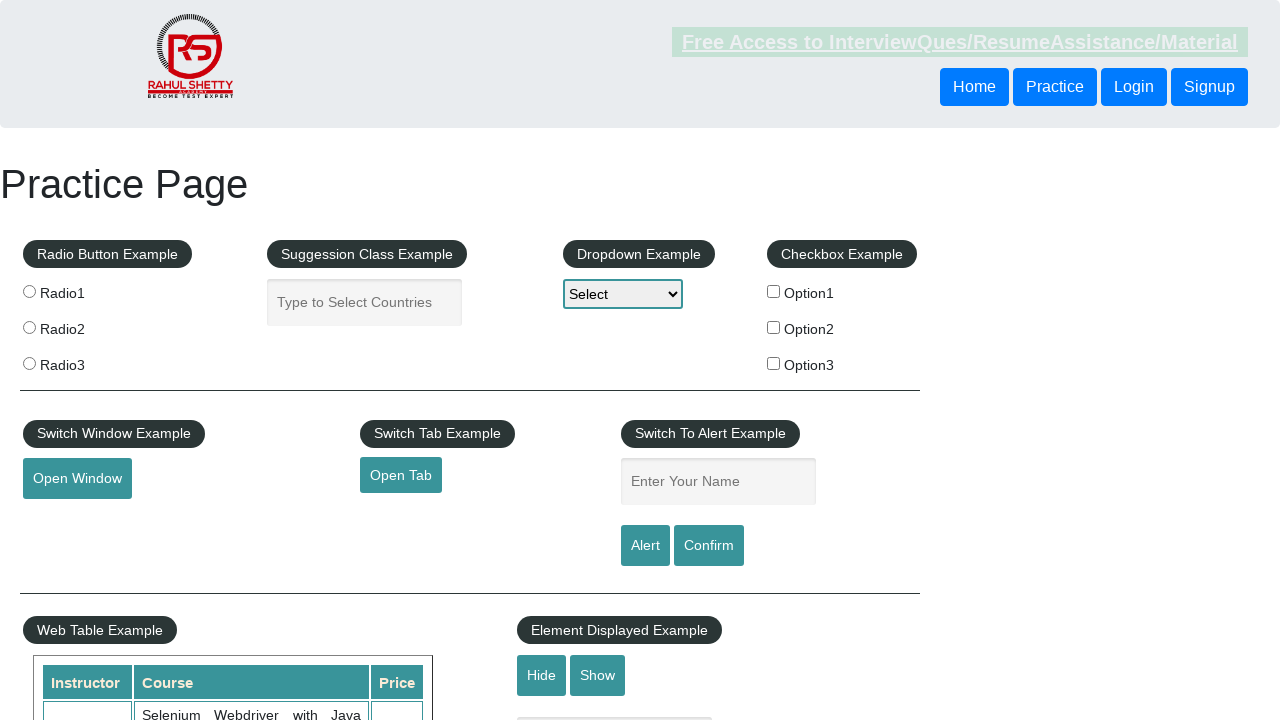

Located footer section with ID 'gf-BIG'
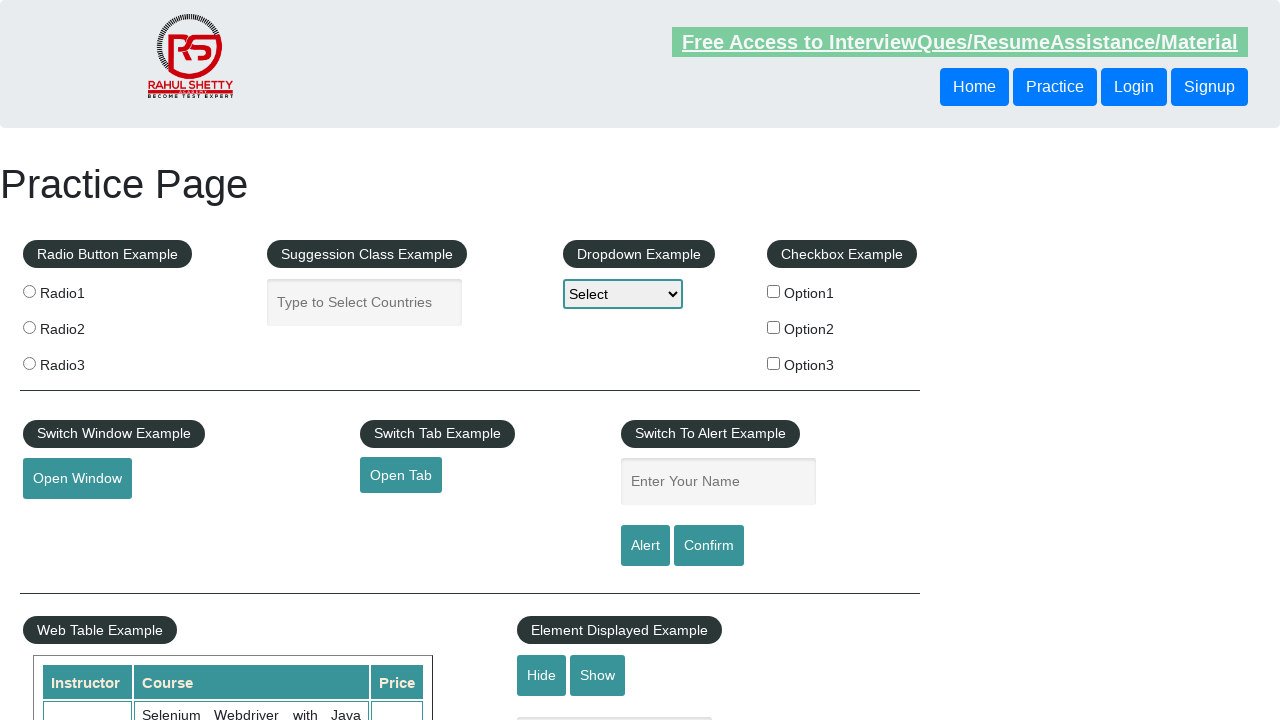

Retrieved all links in footer section - found 20 footer links
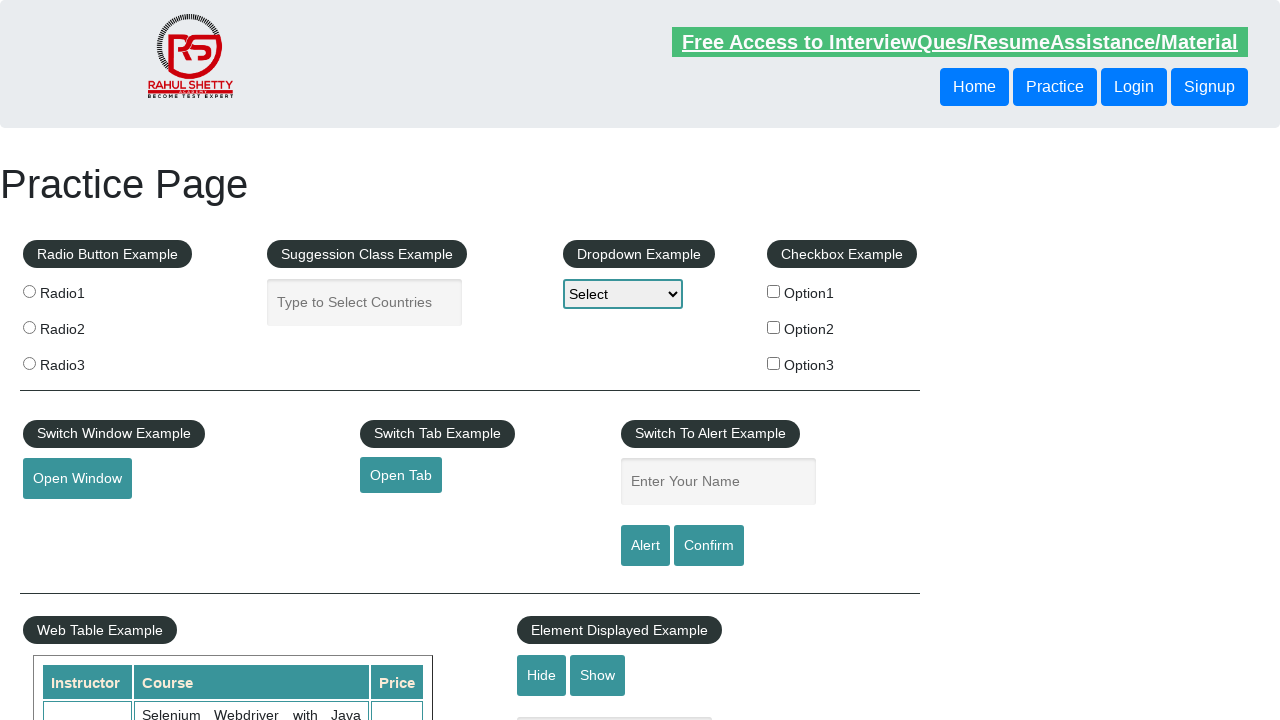

Located first column of footer using XPath
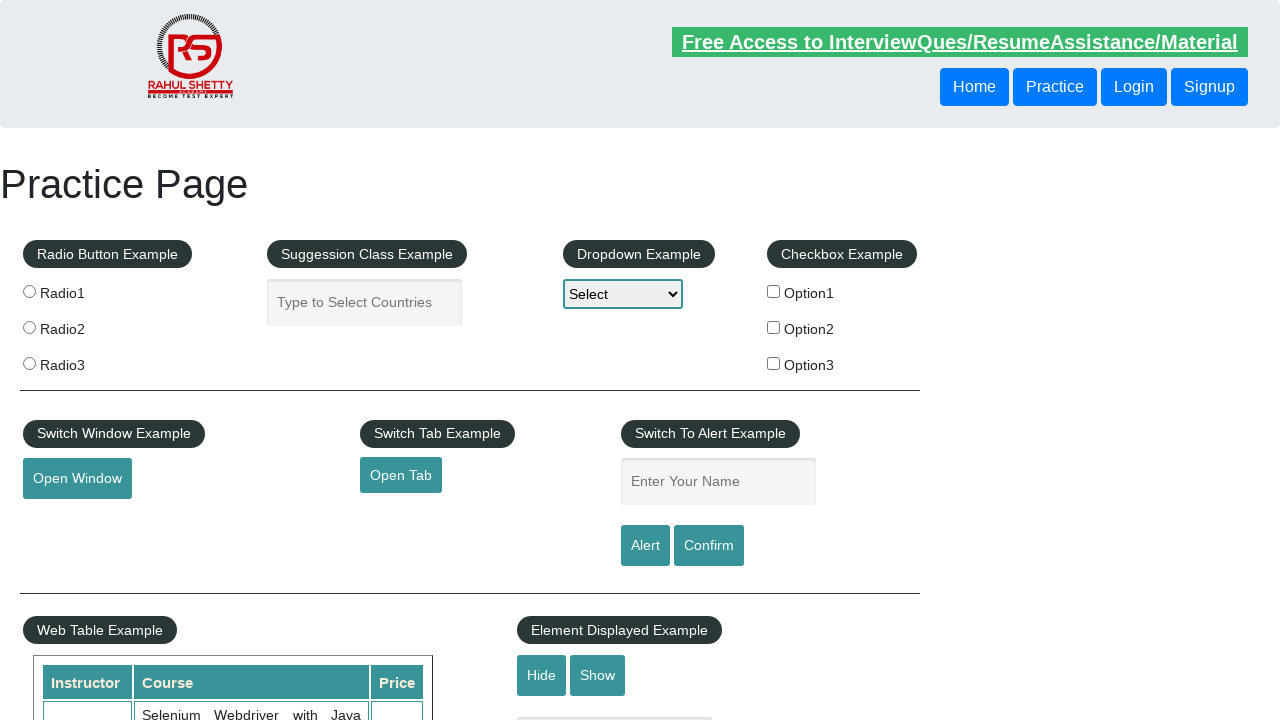

Retrieved all links in first column - found 5 links
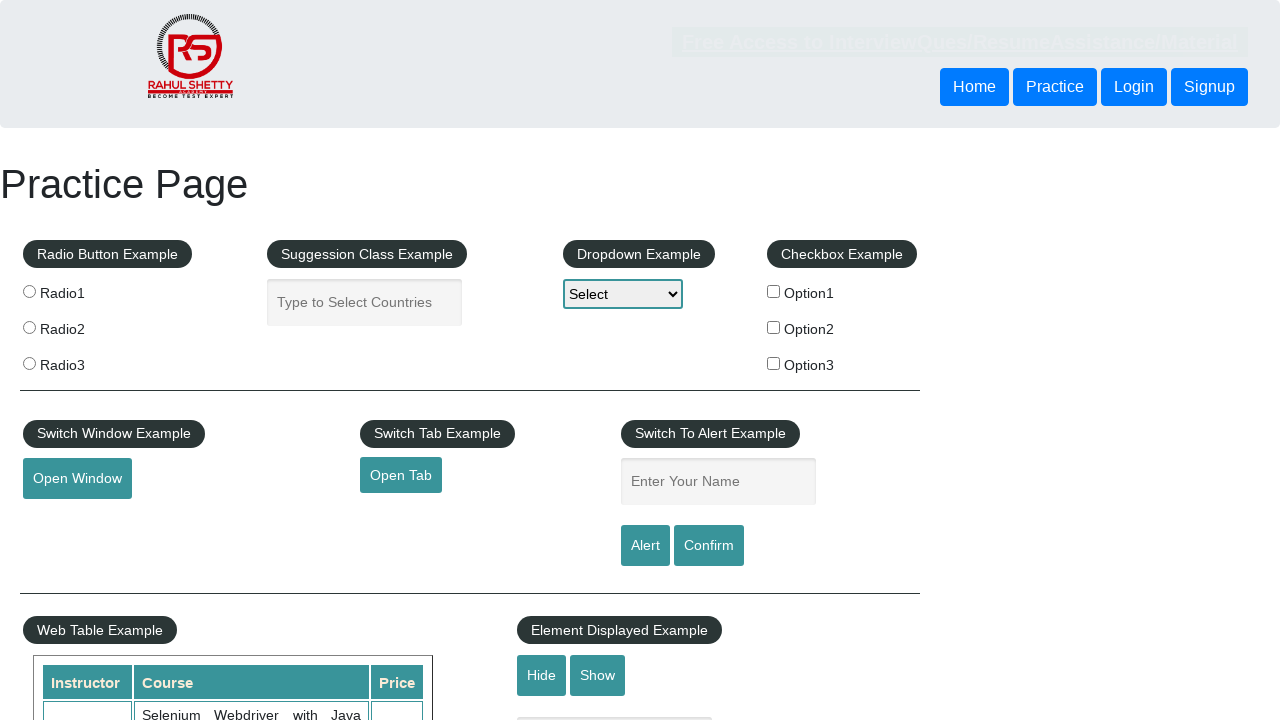

Opened link 1 from first column in new tab with Ctrl+click at (68, 520) on #gf-BIG >> xpath=//table/tbody/tr/td[1]/ul[1] >> a >> nth=1
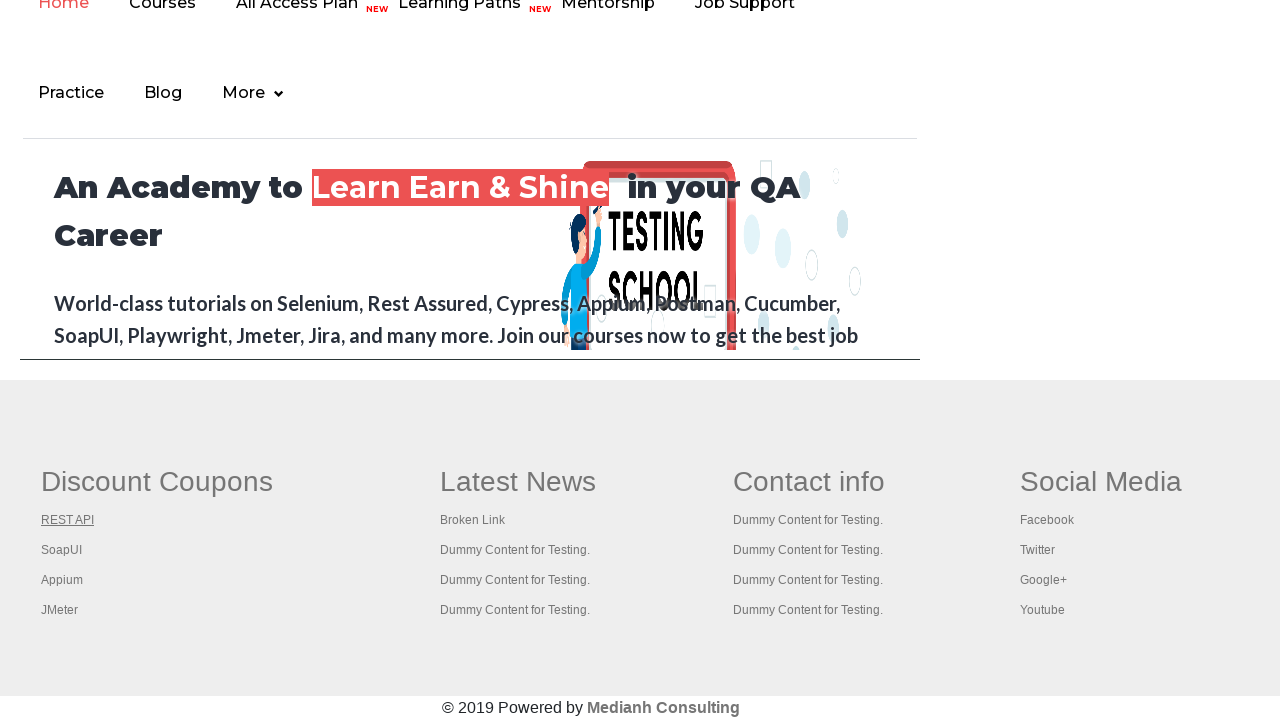

Opened link 2 from first column in new tab with Ctrl+click at (62, 550) on #gf-BIG >> xpath=//table/tbody/tr/td[1]/ul[1] >> a >> nth=2
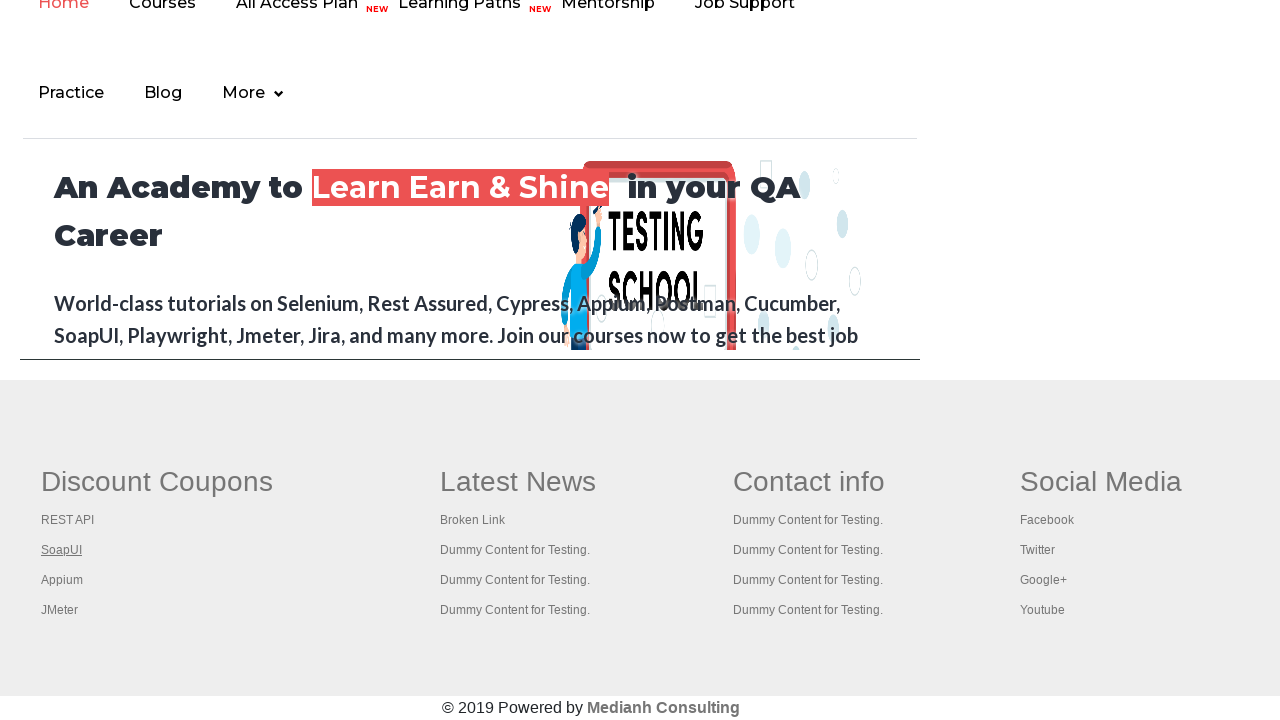

Opened link 3 from first column in new tab with Ctrl+click at (62, 580) on #gf-BIG >> xpath=//table/tbody/tr/td[1]/ul[1] >> a >> nth=3
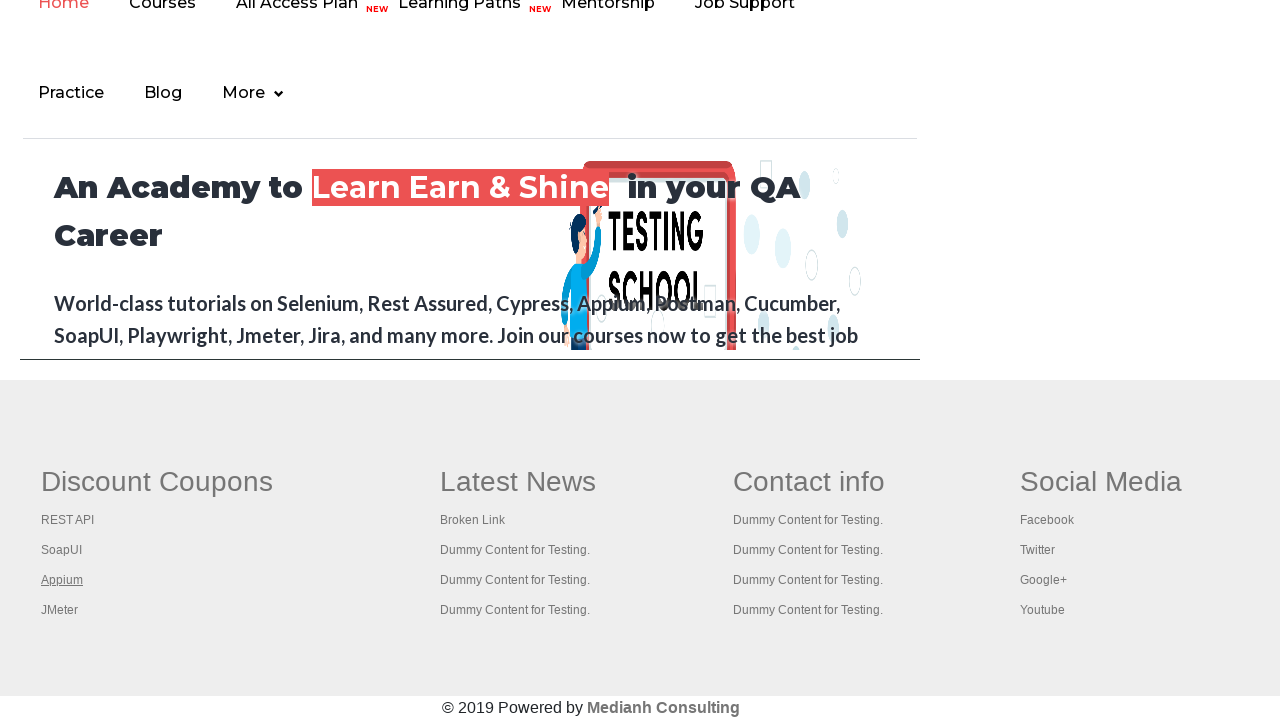

Opened link 4 from first column in new tab with Ctrl+click at (60, 610) on #gf-BIG >> xpath=//table/tbody/tr/td[1]/ul[1] >> a >> nth=4
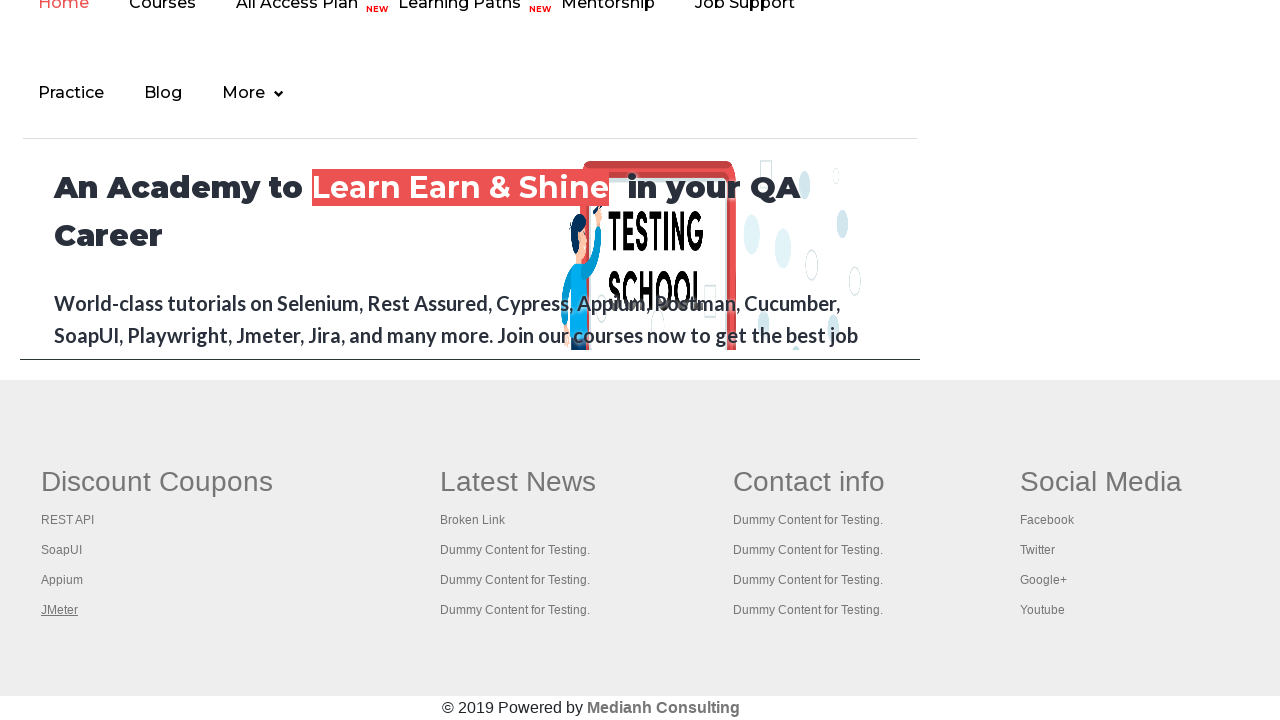

Retrieved all opened pages/tabs - total of 5 pages
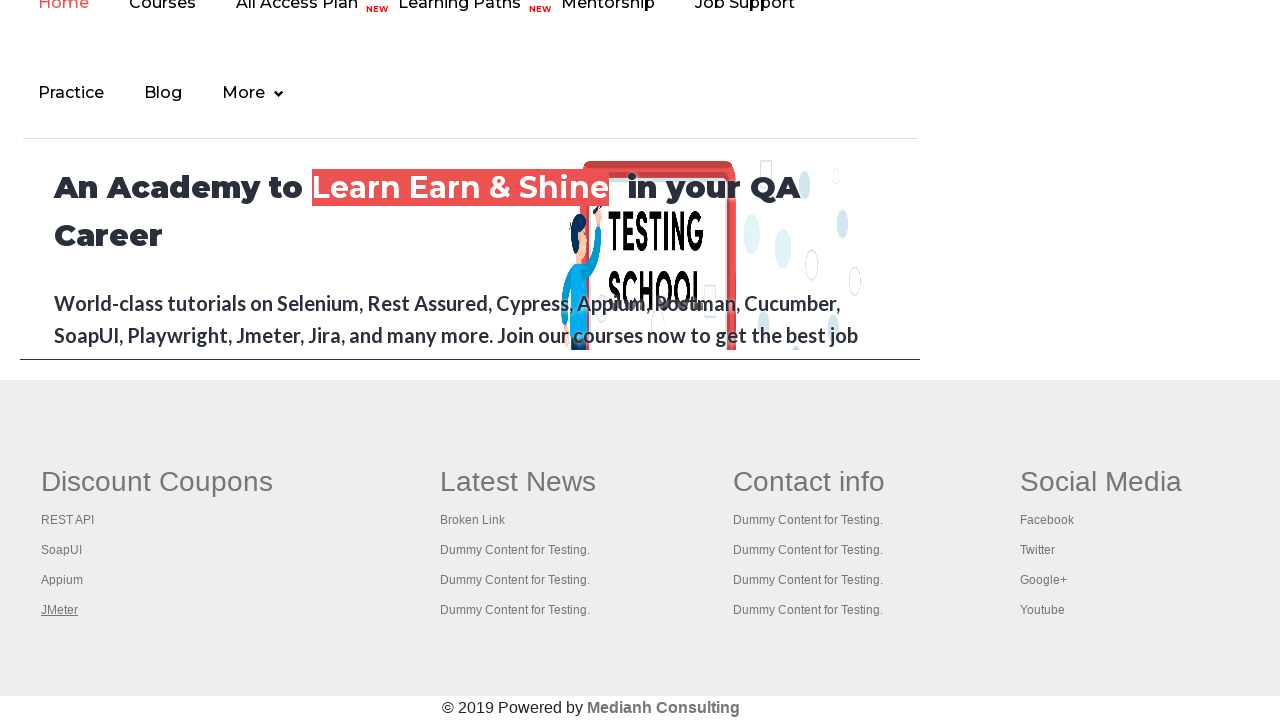

Retrieved title from opened page: 'Practice Page'
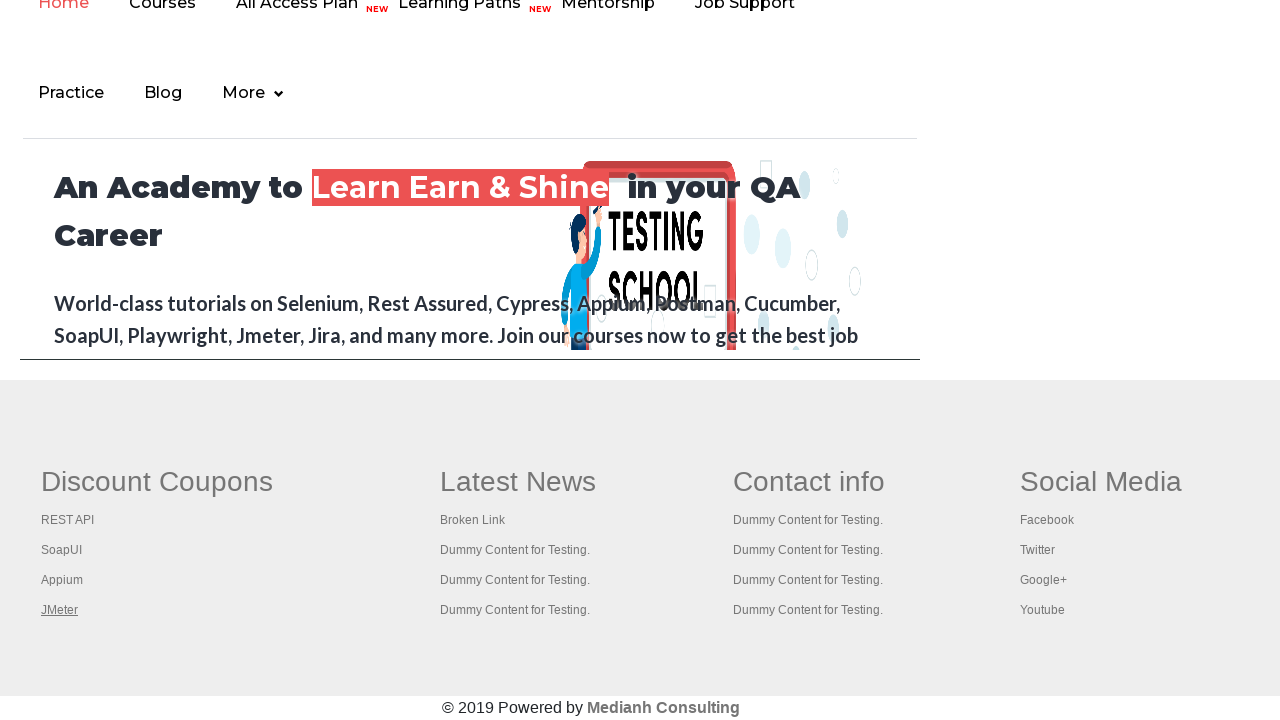

Retrieved title from opened page: 'REST API Tutorial'
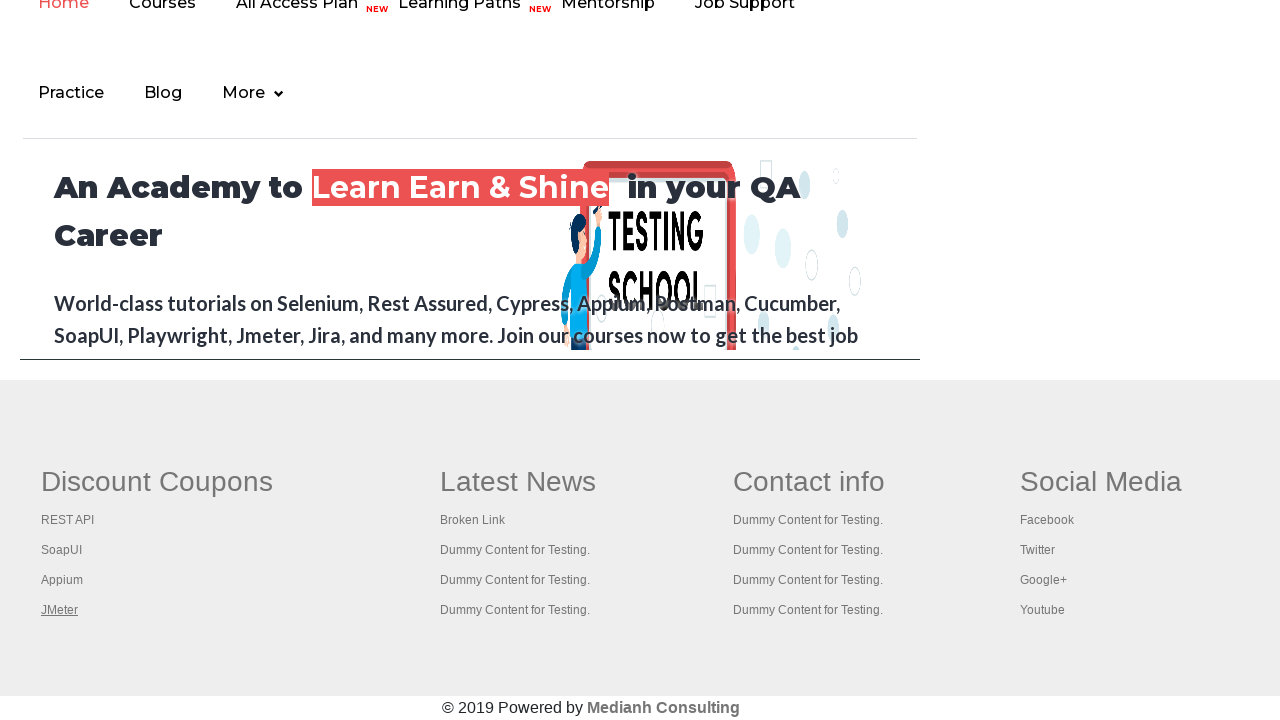

Retrieved title from opened page: 'The World’s Most Popular API Testing Tool | SoapUI'
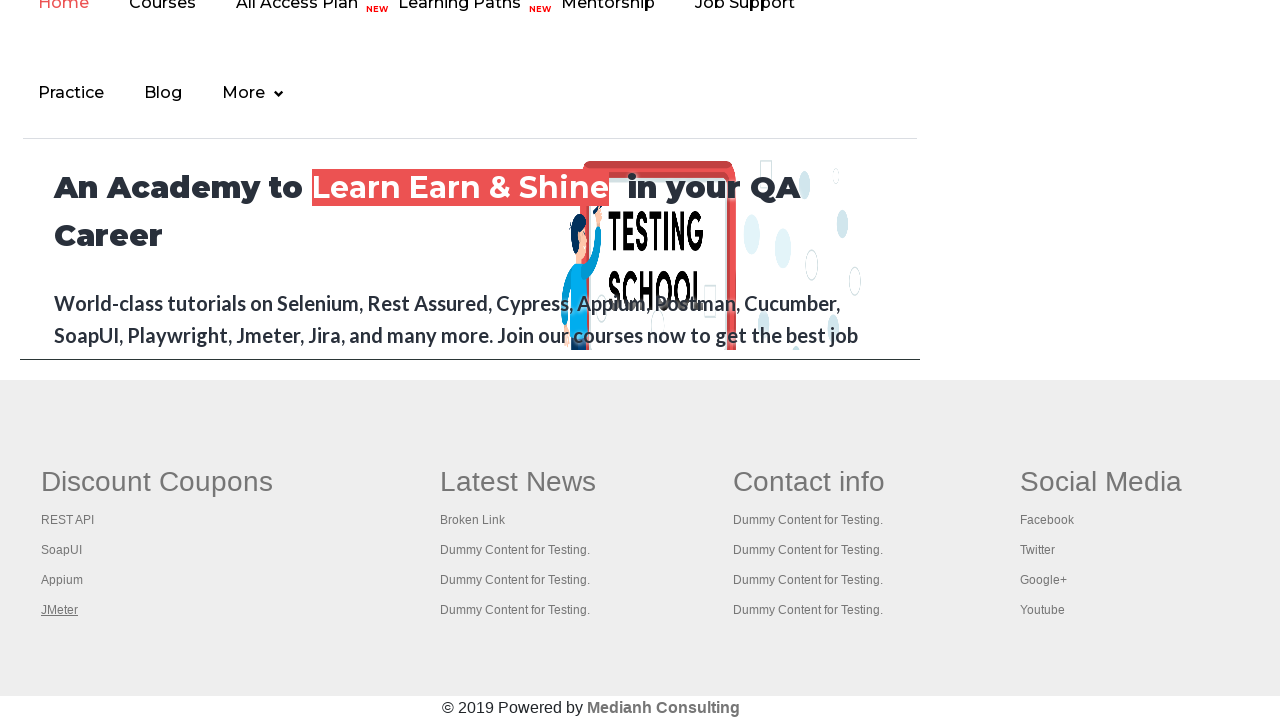

Retrieved title from opened page: 'Appium tutorial for Mobile Apps testing | RahulShetty Academy | Rahul'
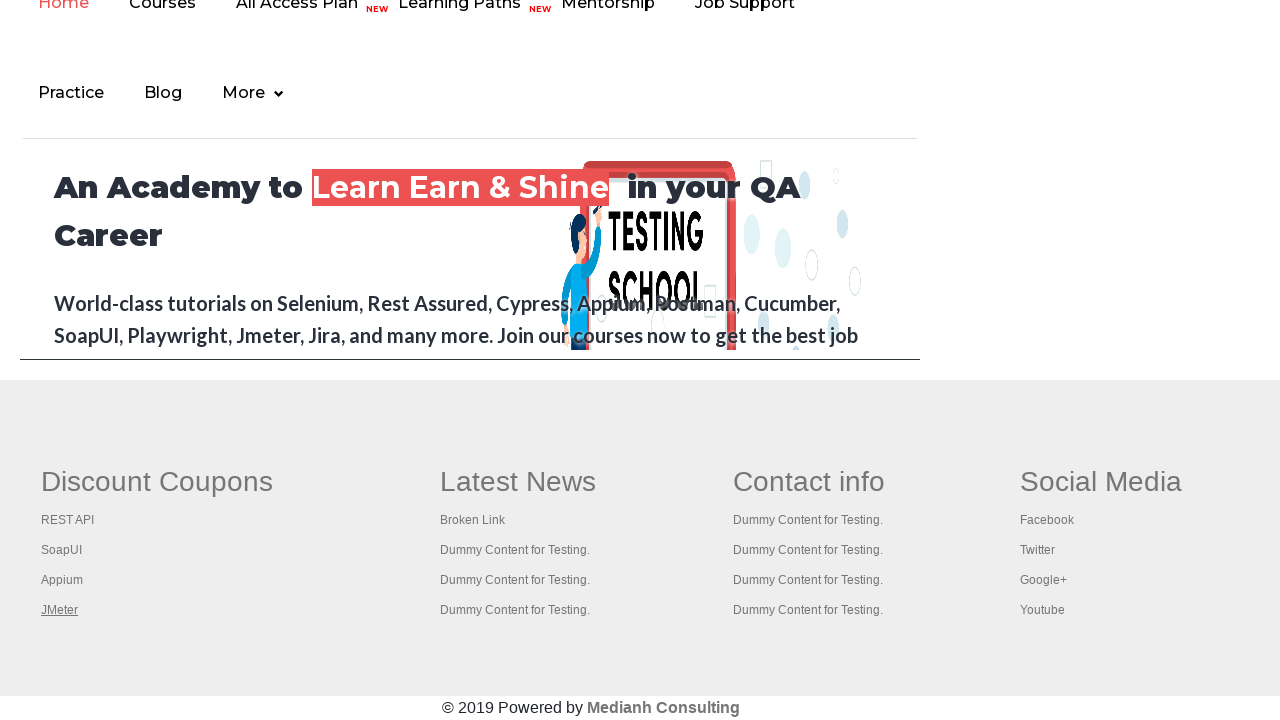

Retrieved title from opened page: 'Apache JMeter - Apache JMeter™'
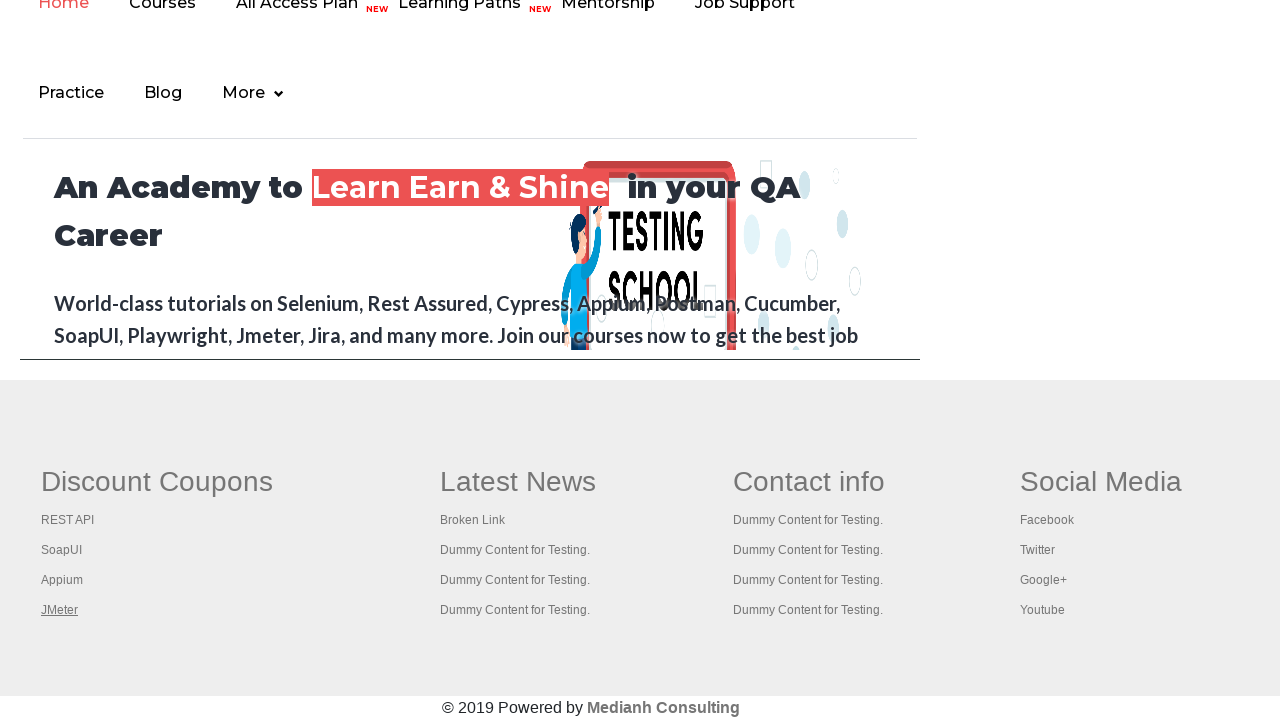

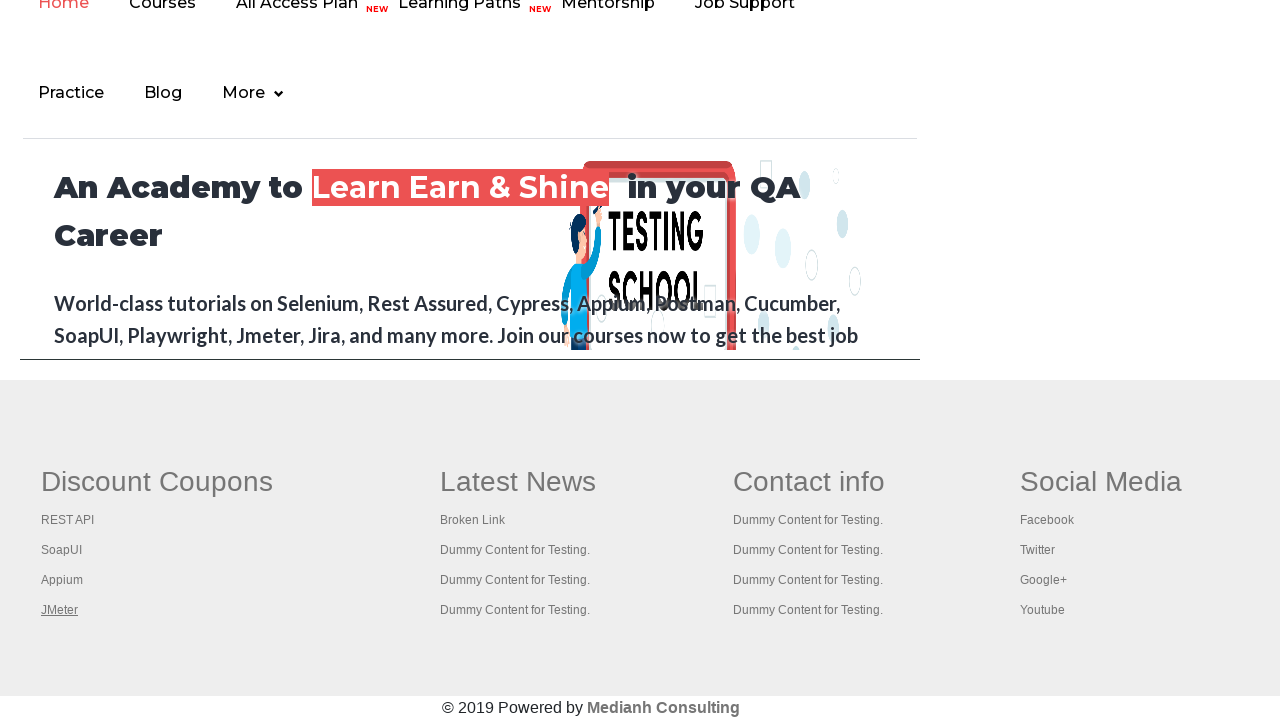